Fills out a text box form on DemoQA with user information including name, email, and addresses, then submits the form

Starting URL: https://demoqa.com/text-box

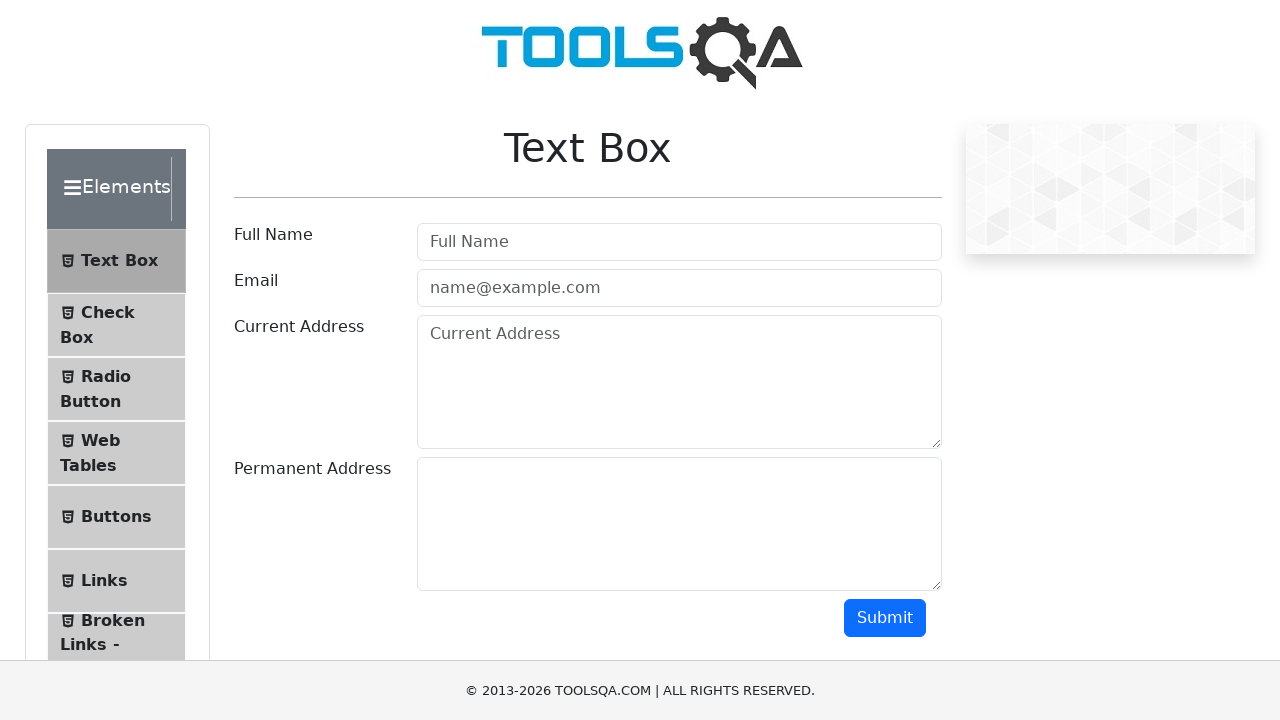

Filled username field with 'Mario' on //input[contains(@id,'userName')]
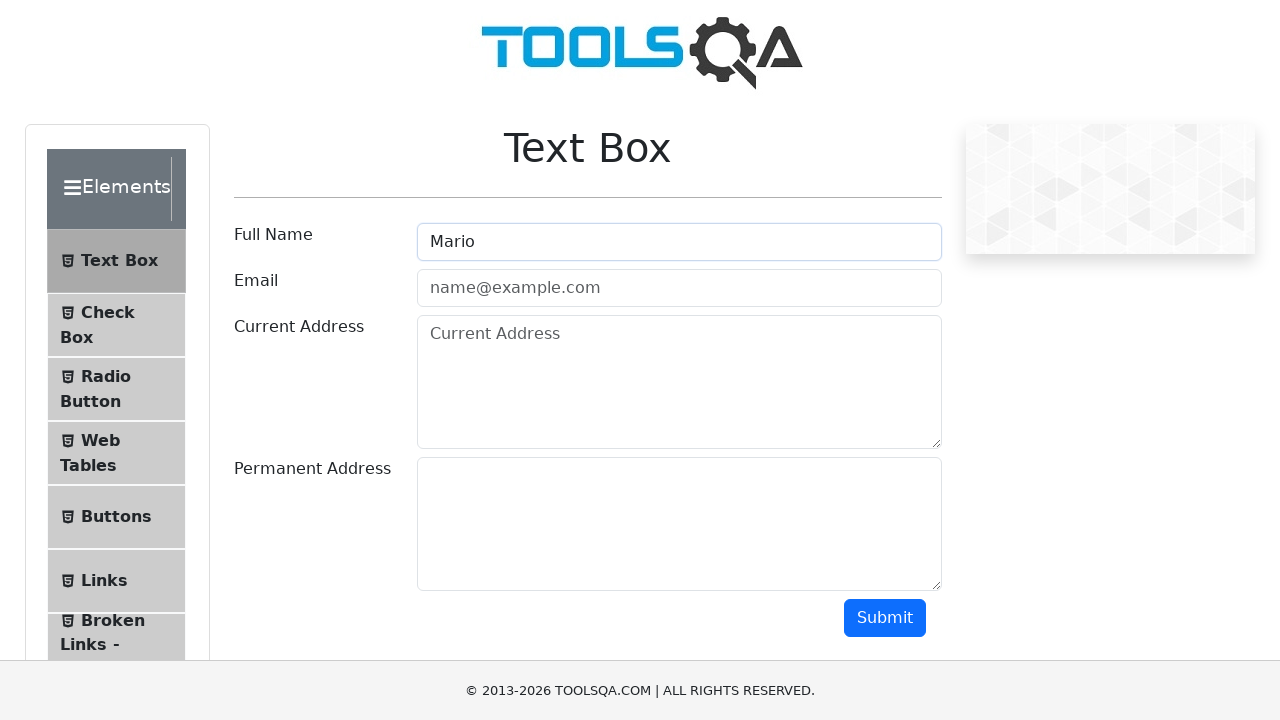

Filled email field with 'testuser427@example.com' on //input[contains(@id,'userEmail')]
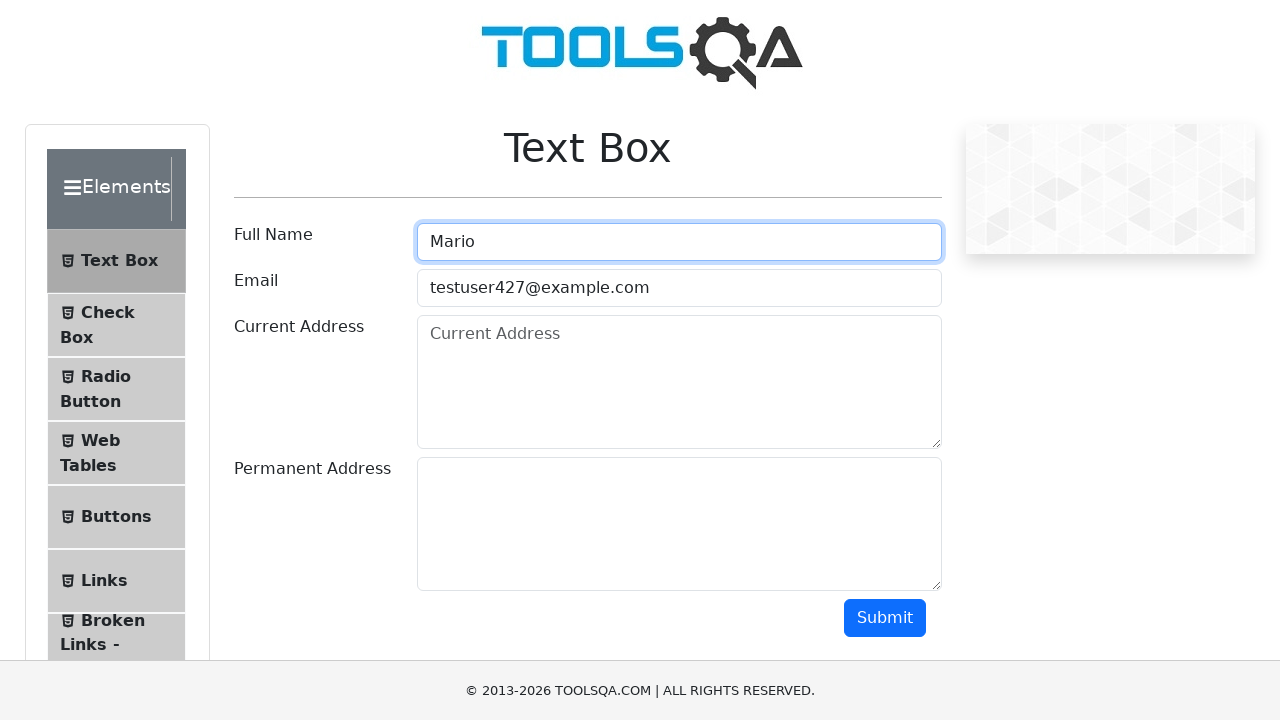

Filled current address field with '123 Test Street, Apt 4B' on //textarea[contains(@id,'currentAddress')]
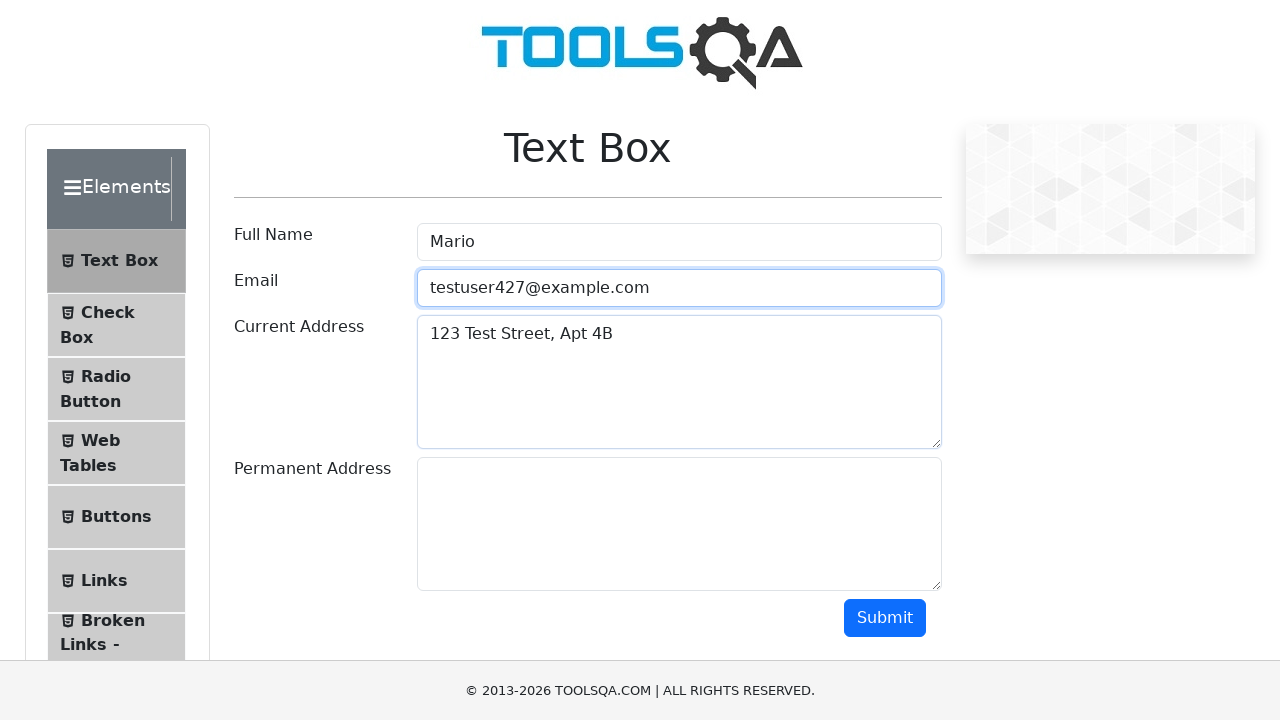

Filled permanent address field with '456 Main Avenue, Suite 200' on //textarea[contains(@id,'permanentAddress')]
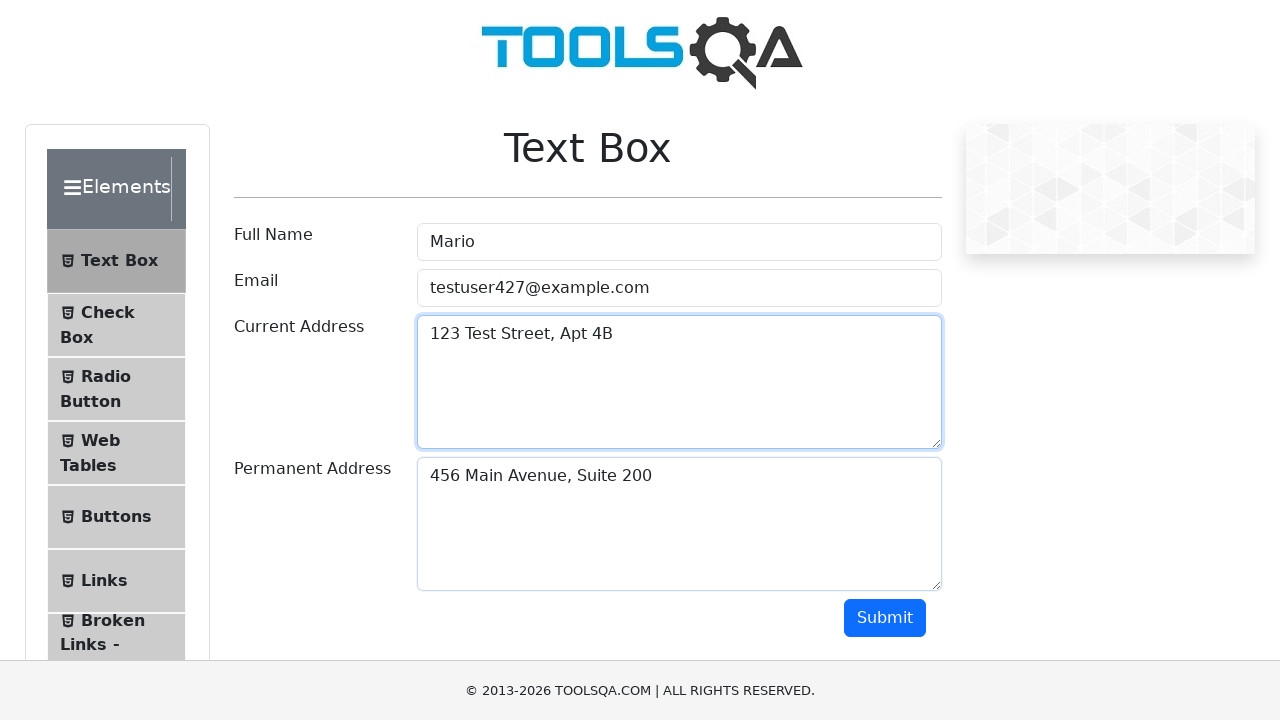

Scrolled down to view submit button
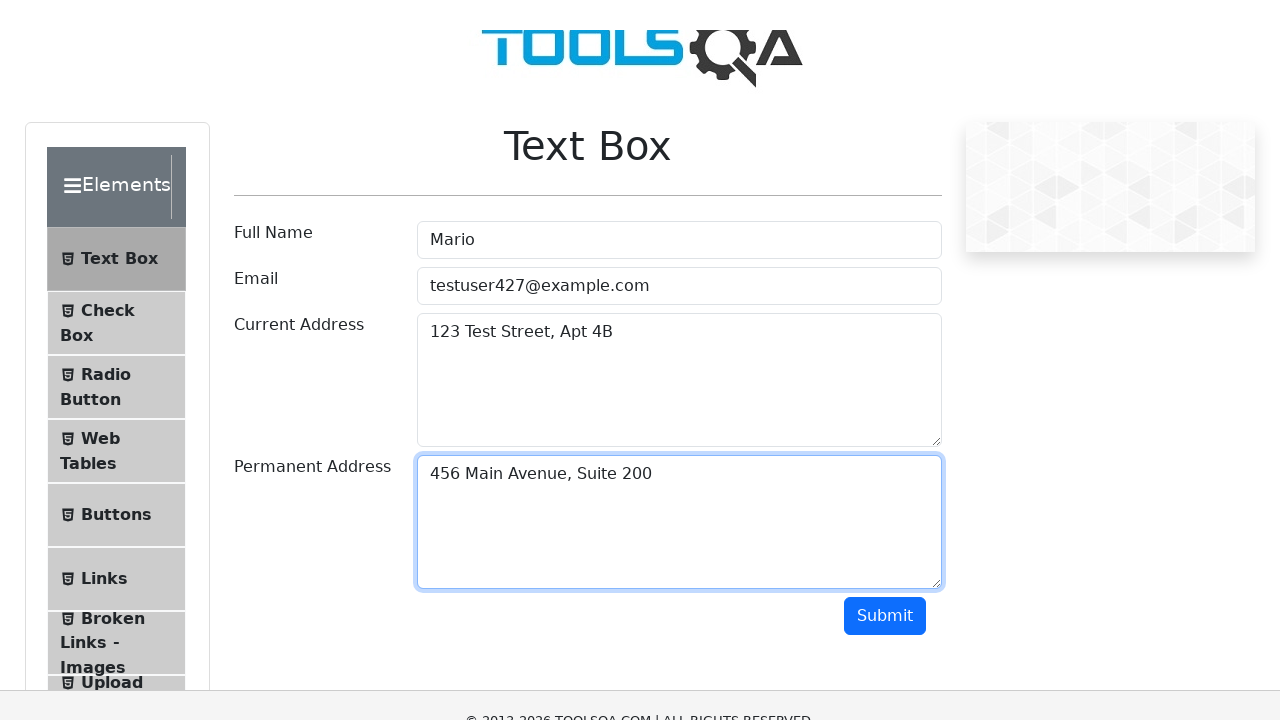

Clicked submit button to submit form at (885, 118) on xpath=//button[contains(@id,'submit')]
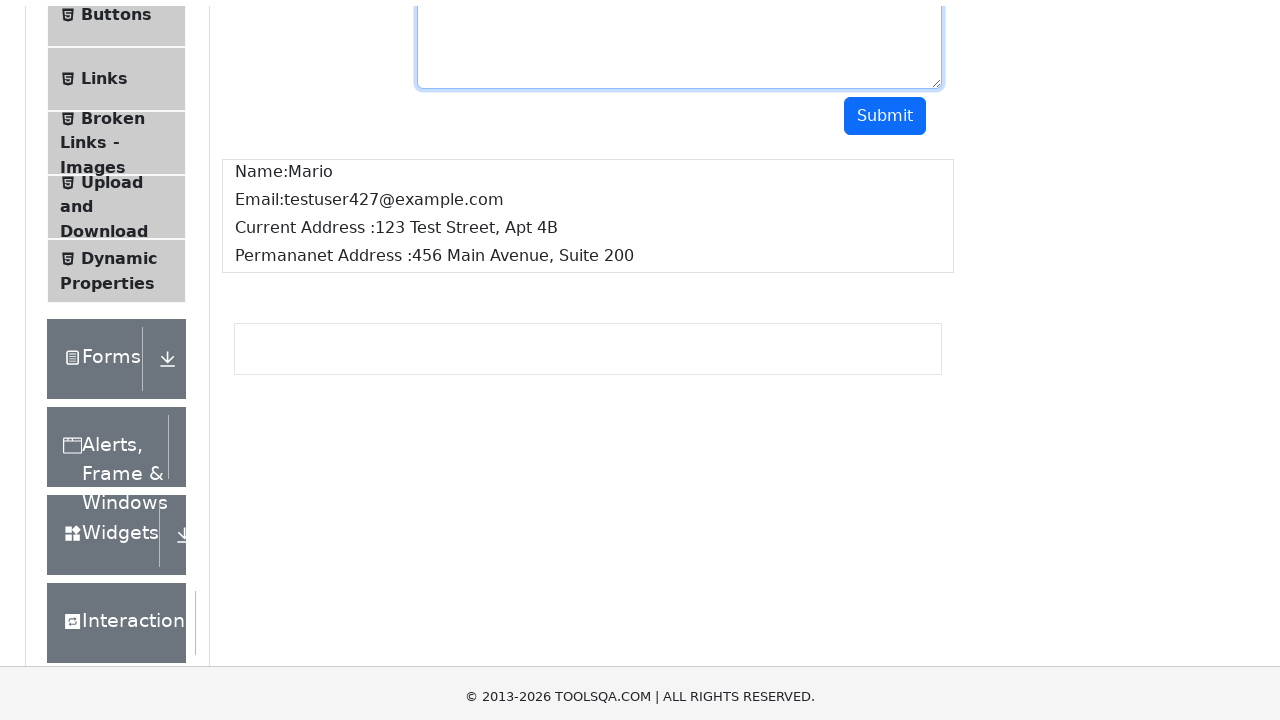

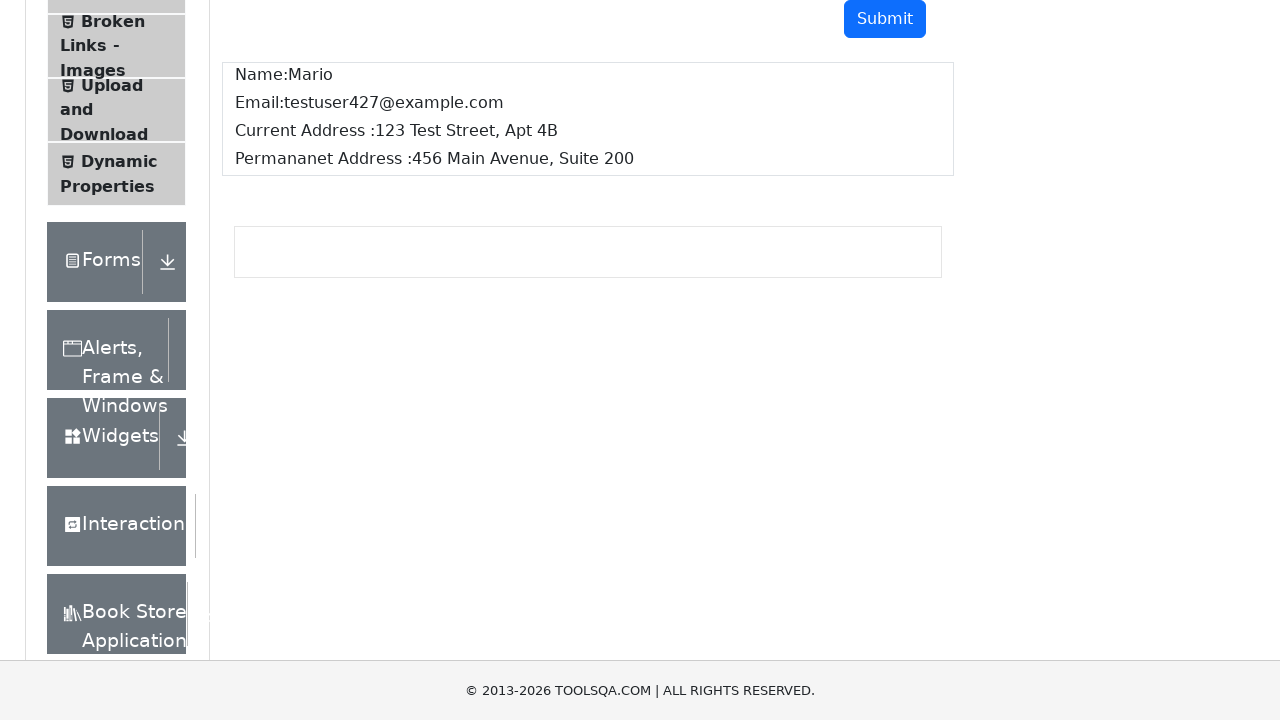